Tests checkbox functionality by navigating to a checkbox page and toggling checkboxes based on their current state

Starting URL: https://the-internet.herokuapp.com/checkboxes

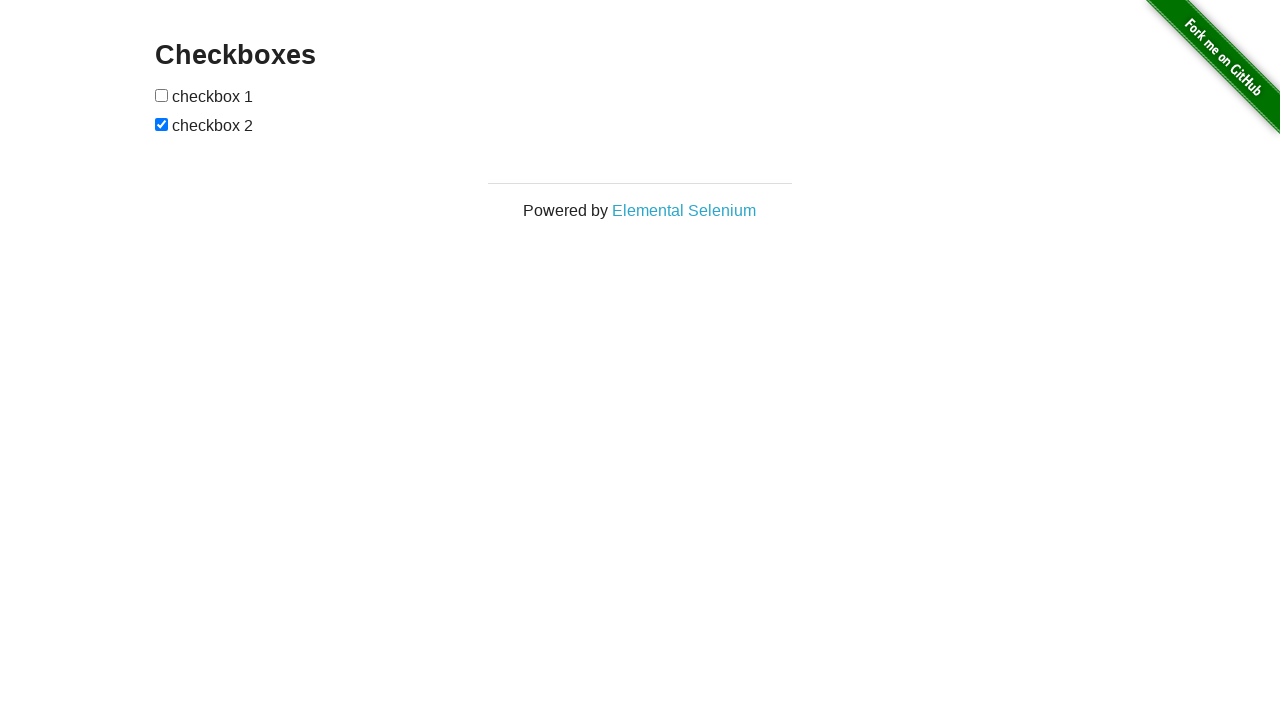

Navigated to checkbox page
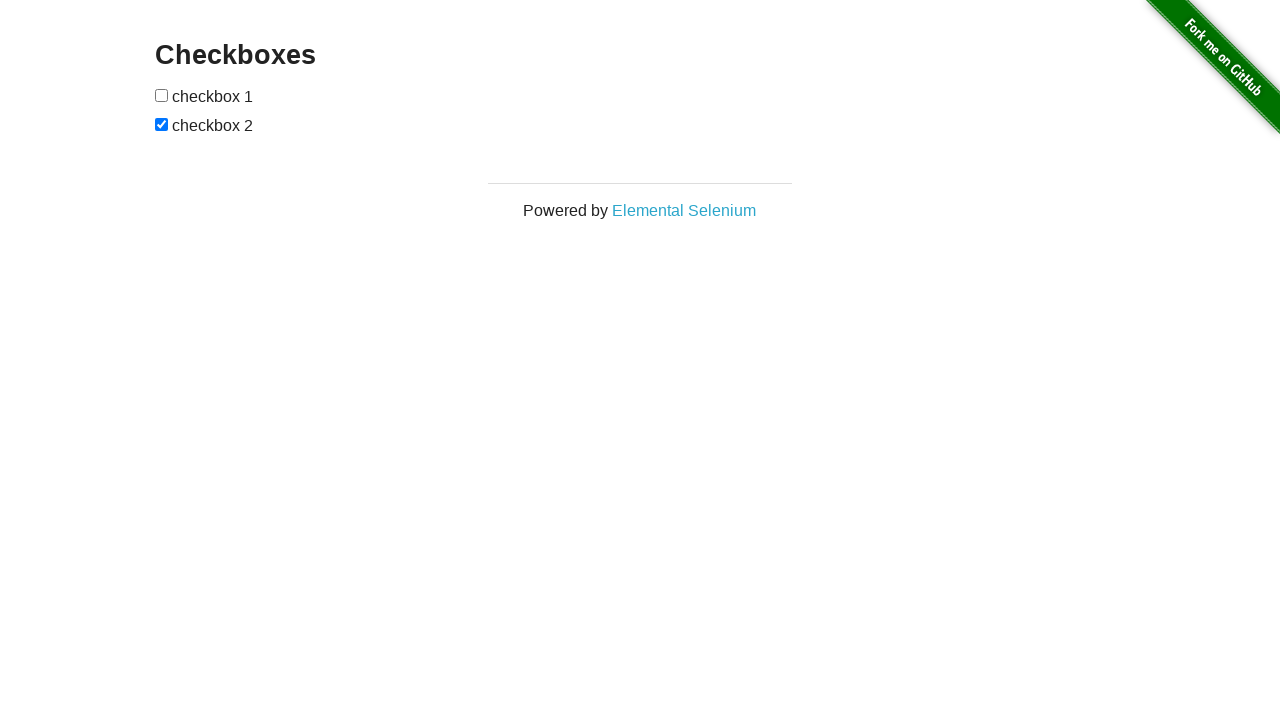

Retrieved all checkboxes from the page
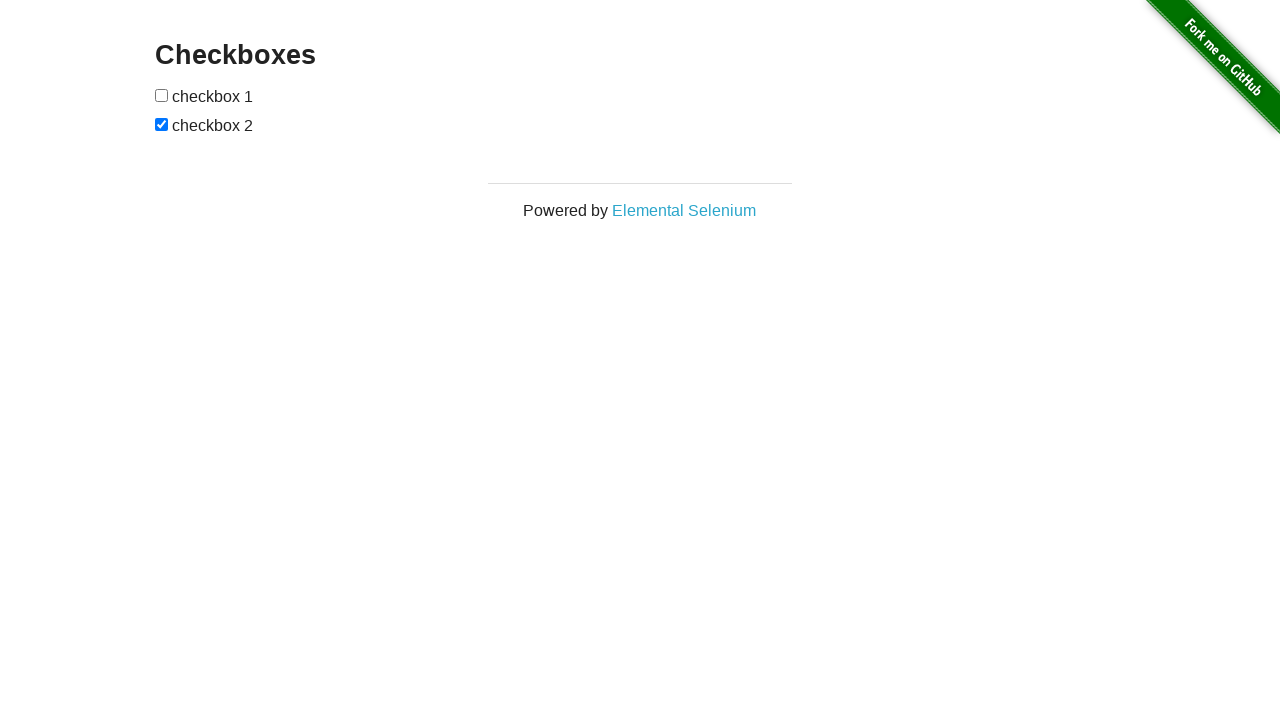

Selected first checkbox element
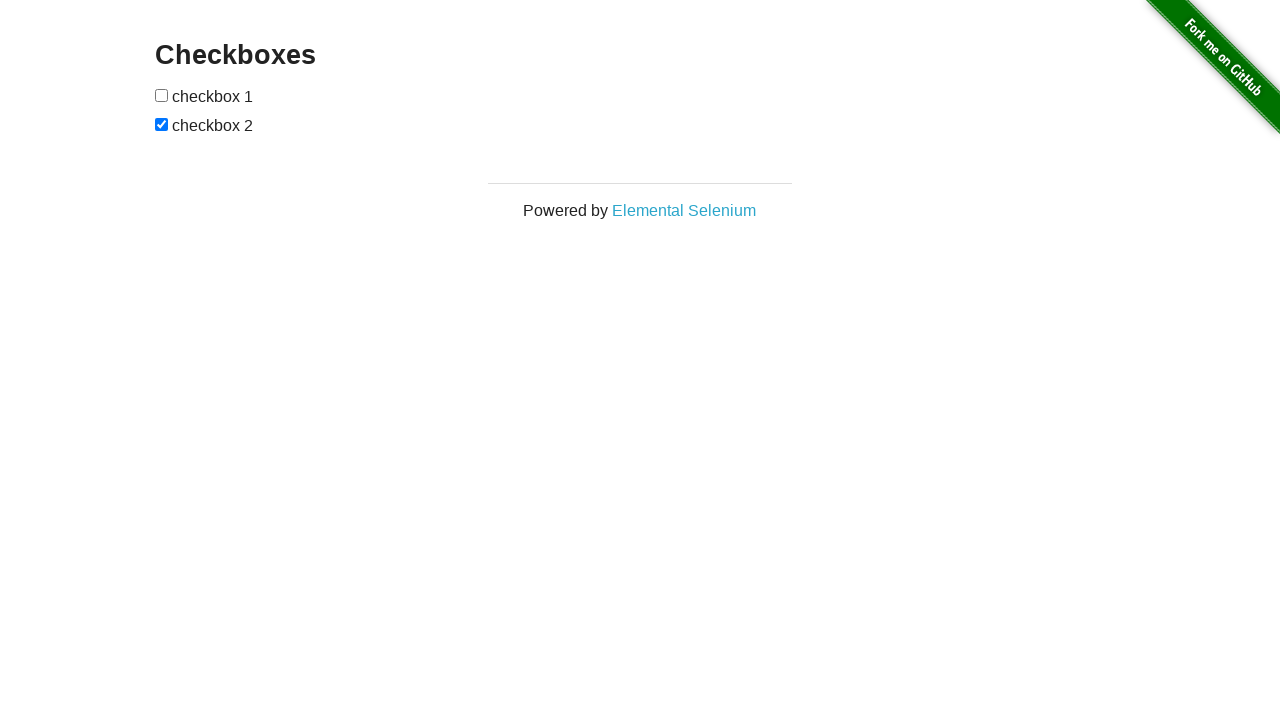

Checked state of checkbox1: unchecked
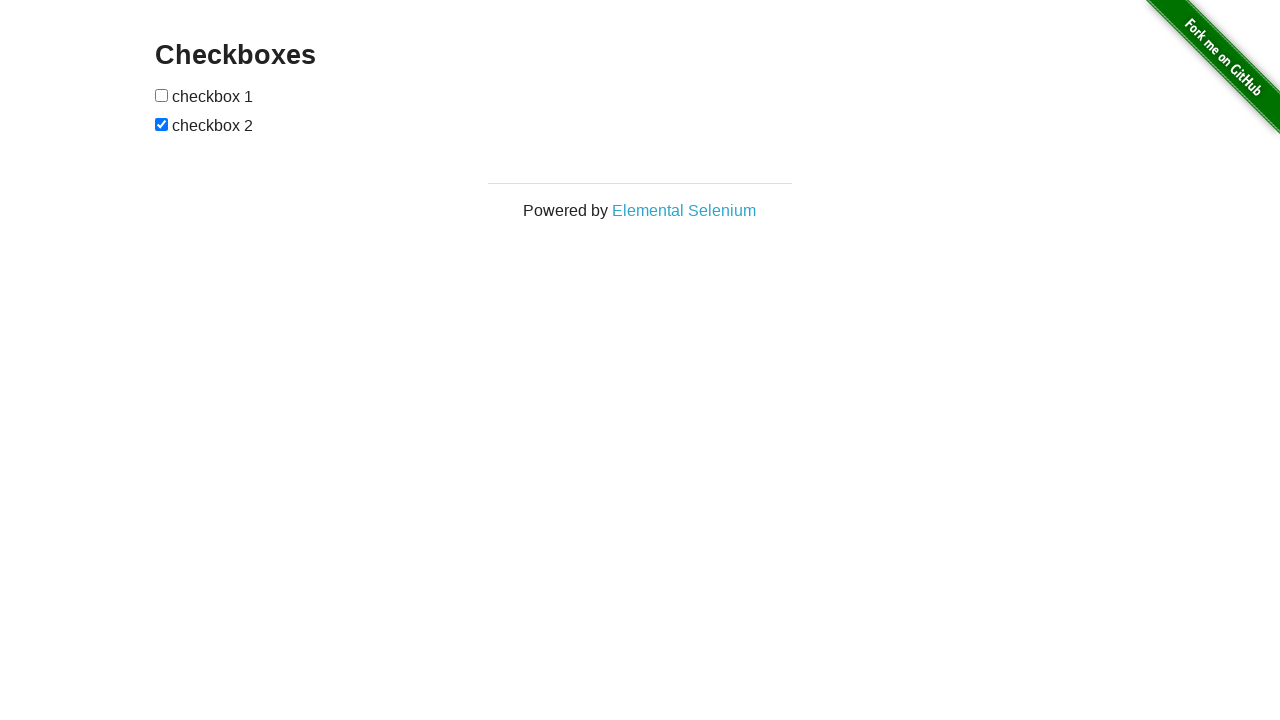

Clicked checkbox1 to check it at (162, 95) on input[type='checkbox'] >> nth=0
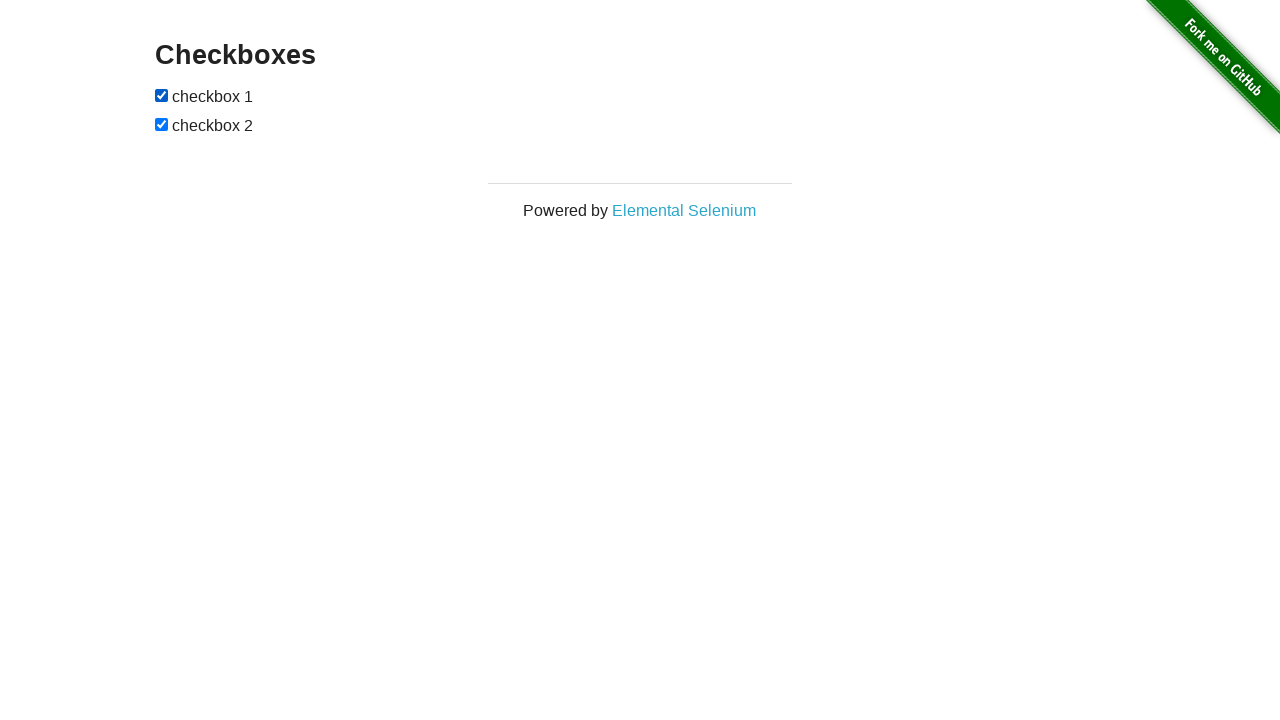

Selected second checkbox element
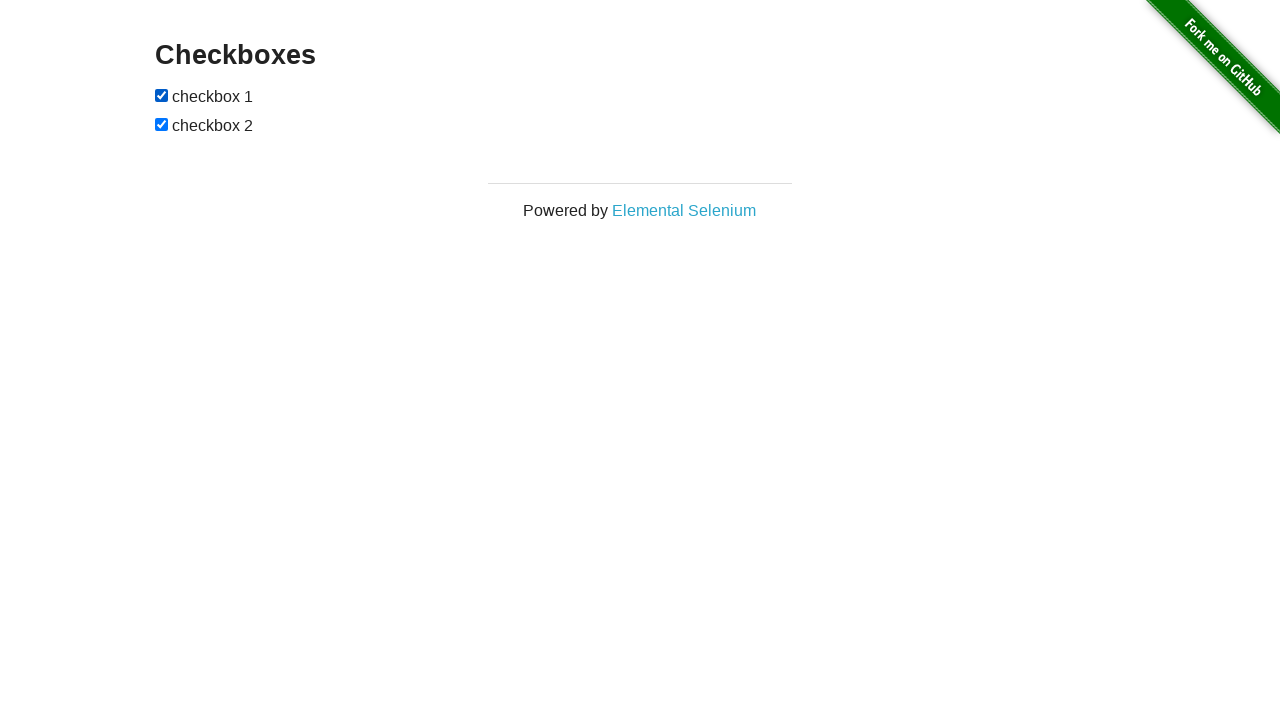

Checked state of checkbox2: already checked
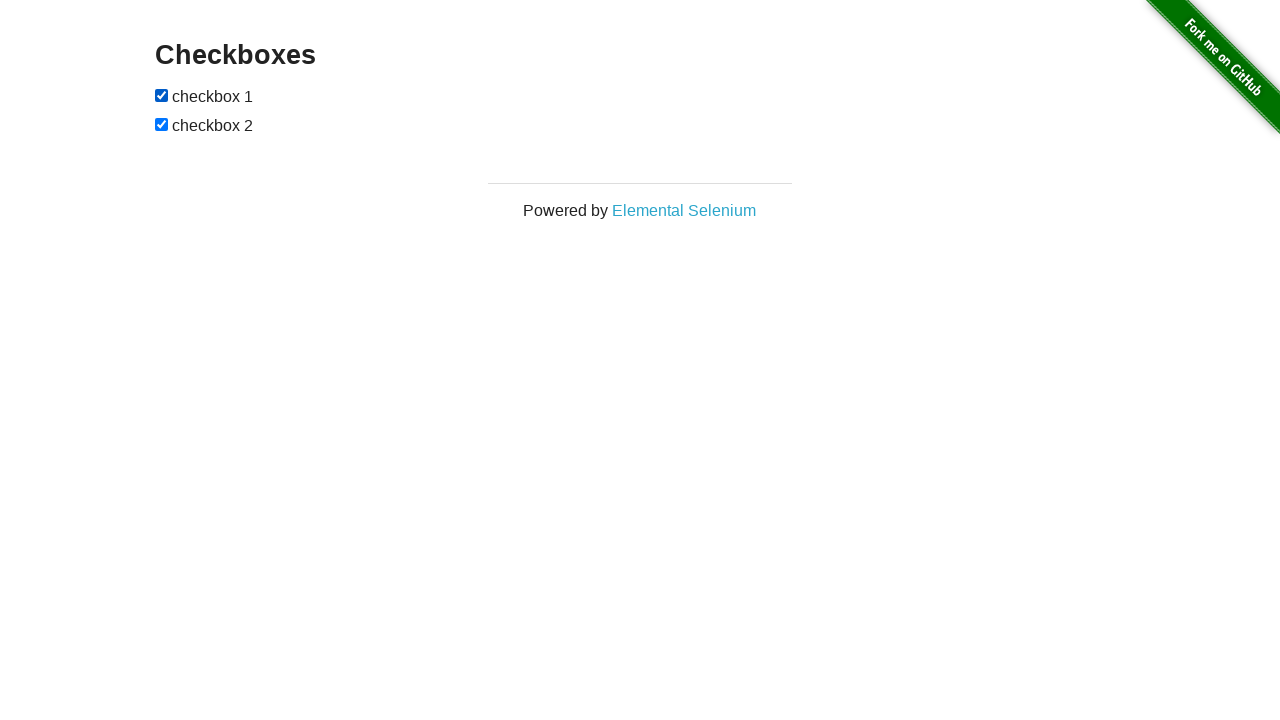

Verified that checkbox1 is checked
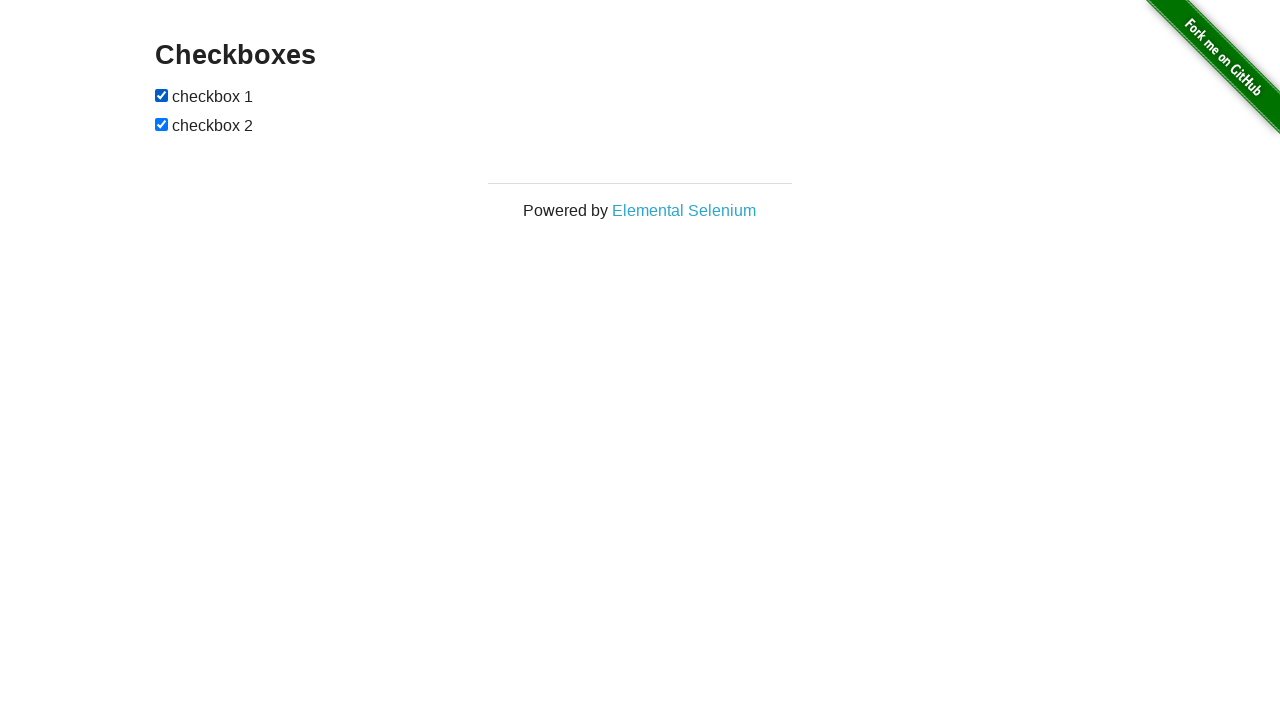

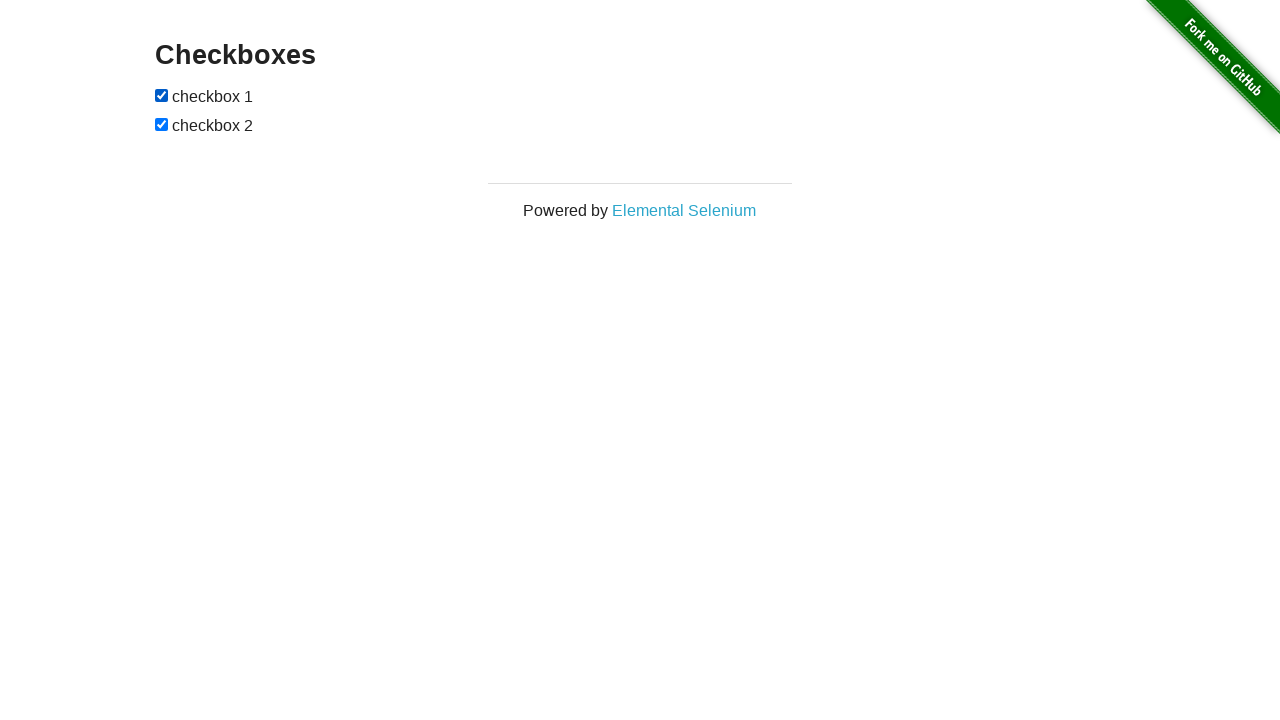